Tests checkbox selection, radio button selection, and element visibility toggling on an automation practice page by clicking a specific checkbox, selecting a radio button, and hiding a text element.

Starting URL: https://rahulshettyacademy.com/AutomationPractice/

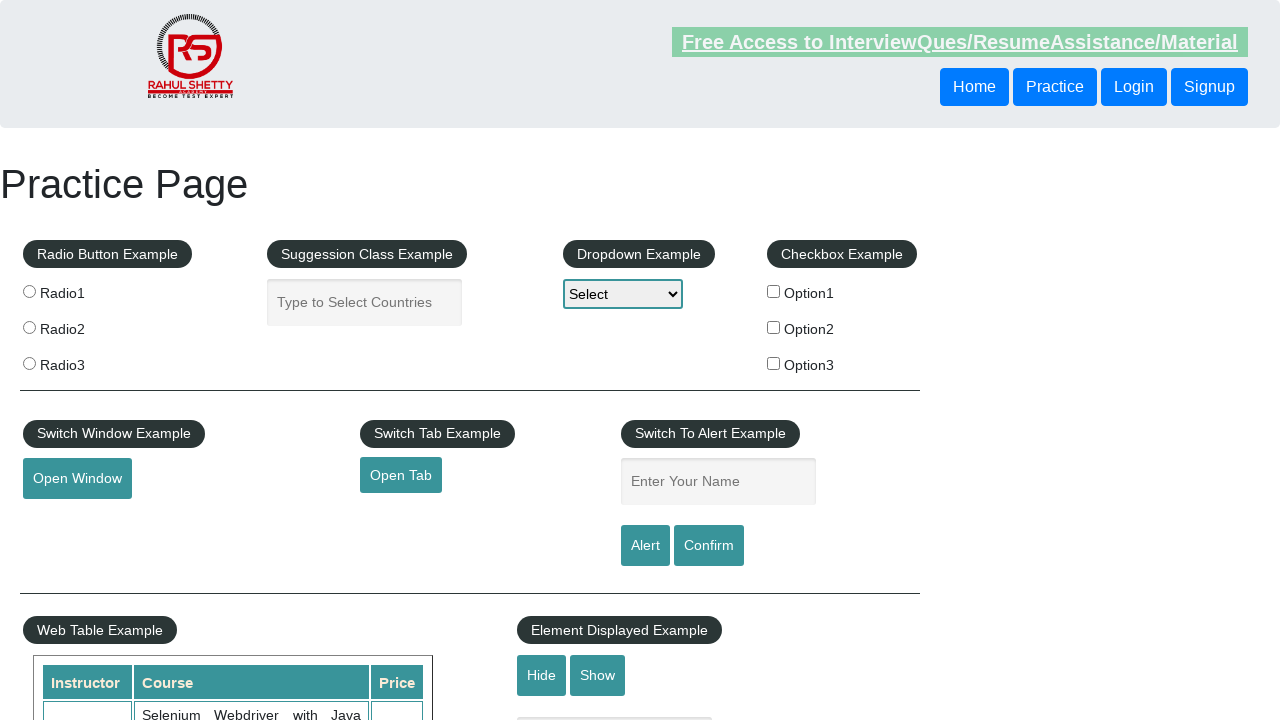

Waited for checkboxes to load on the page
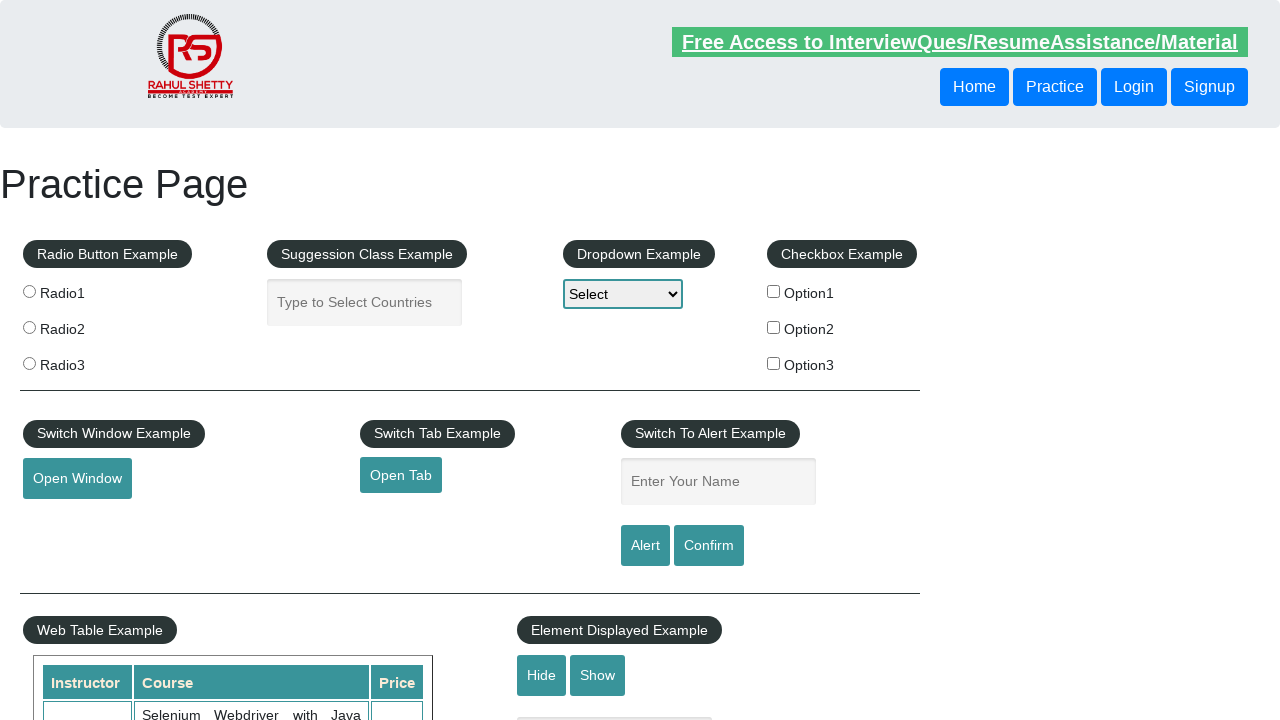

Clicked checkbox with value 'option2' at (774, 327) on input[type='checkbox'][value='option2']
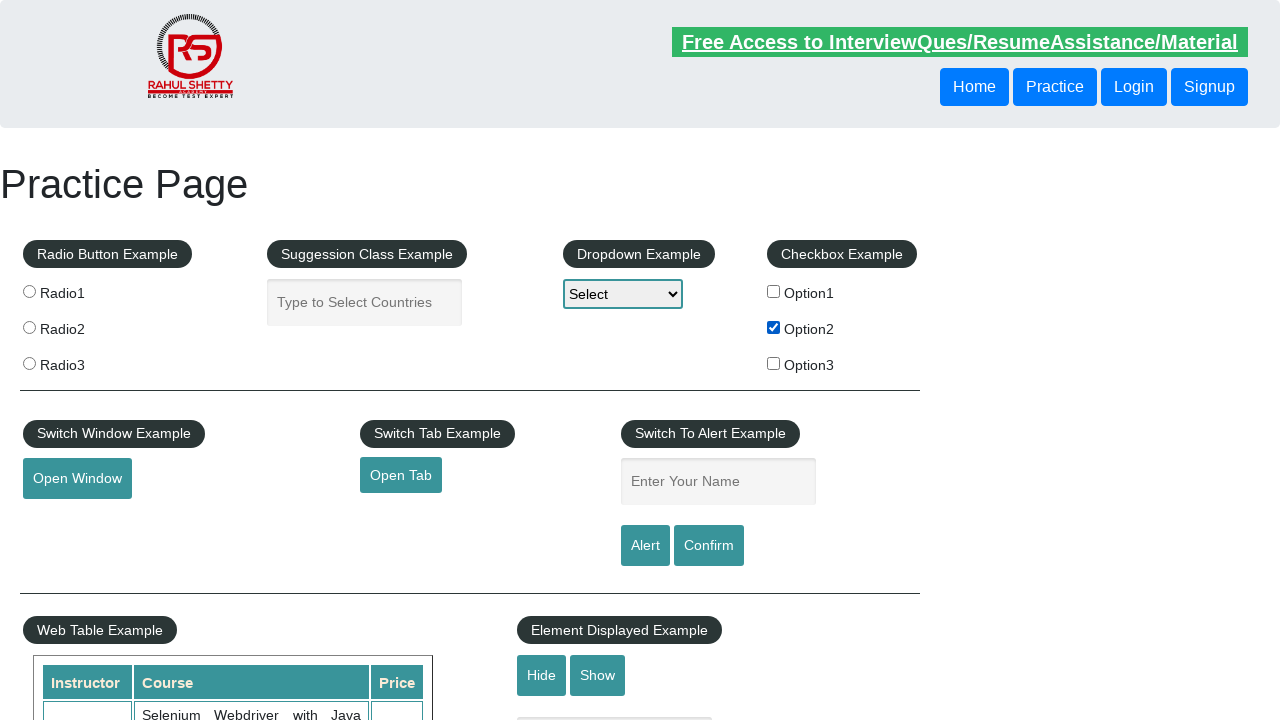

Verified that 'option2' checkbox is selected
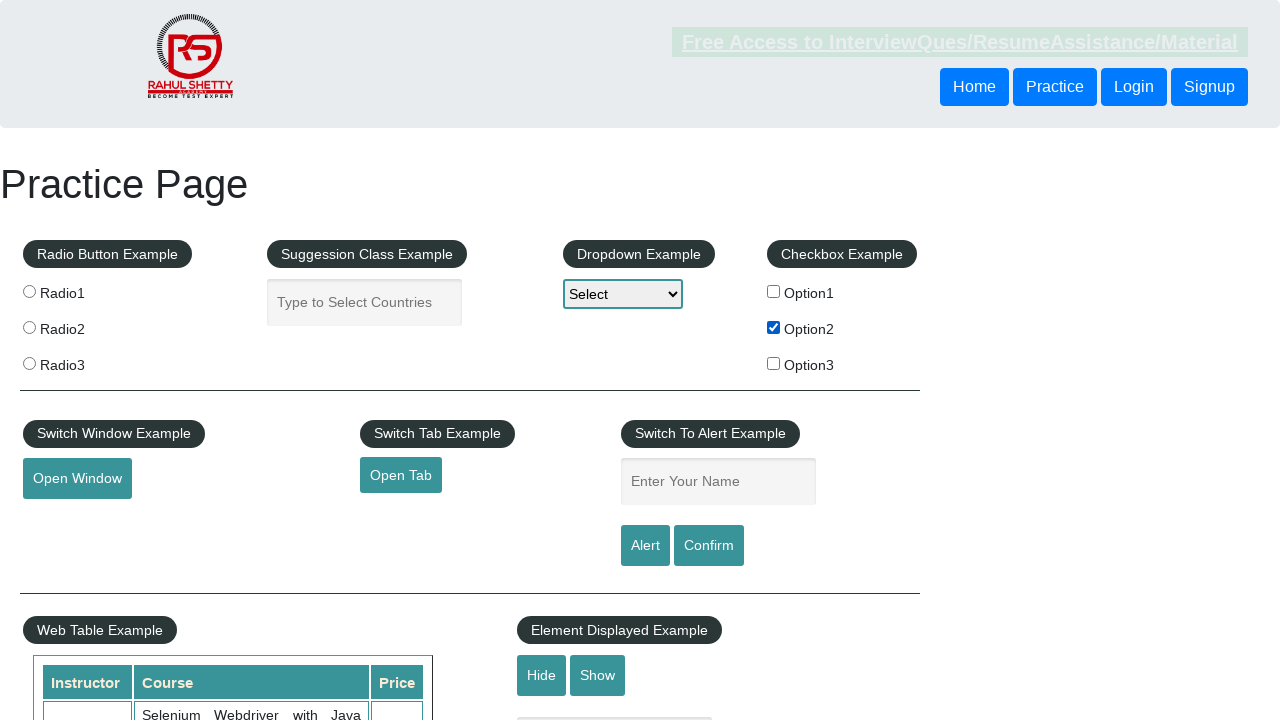

Clicked the third radio button (index 2) at (29, 363) on input[name='radioButton'] >> nth=2
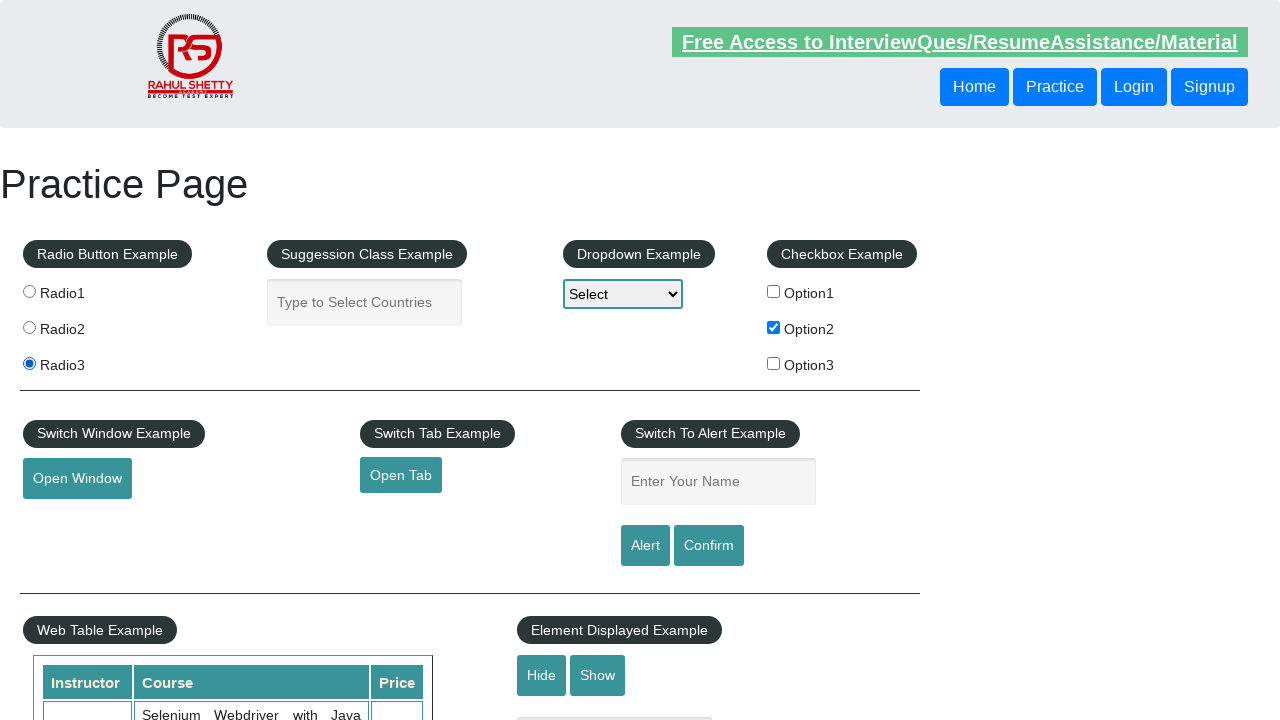

Verified that the third radio button is selected
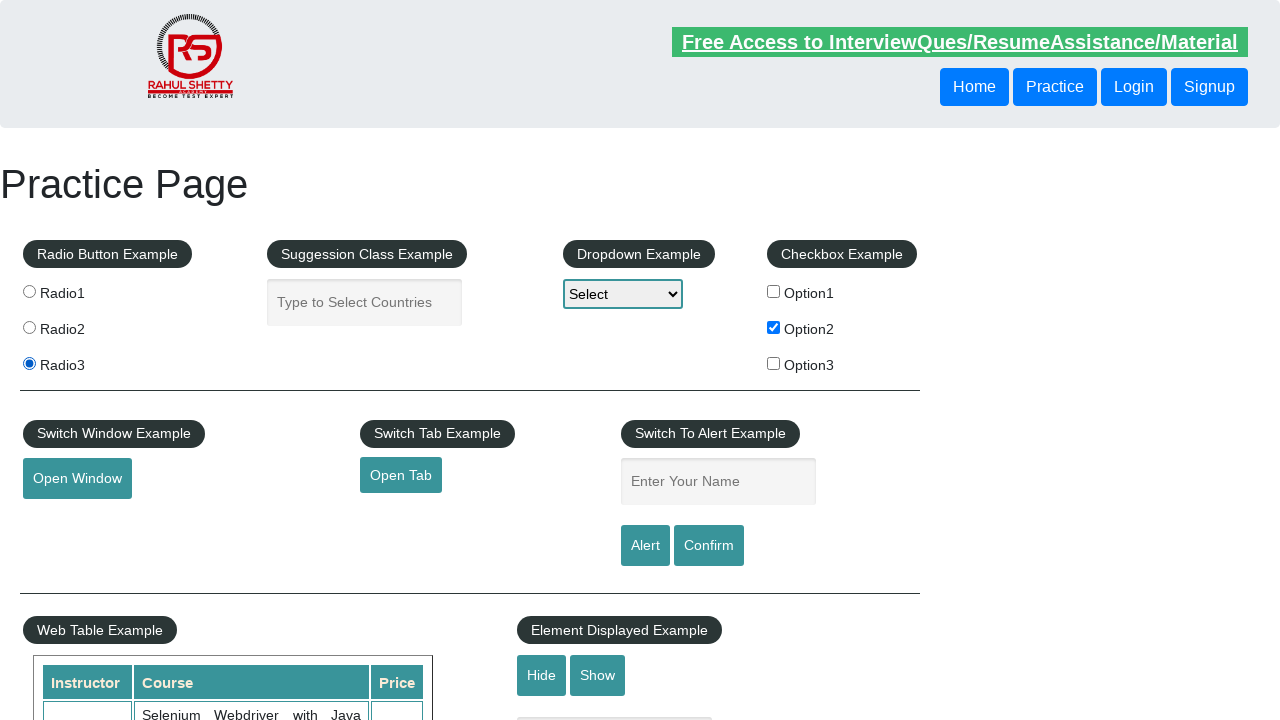

Verified that the displayed-text element is visible
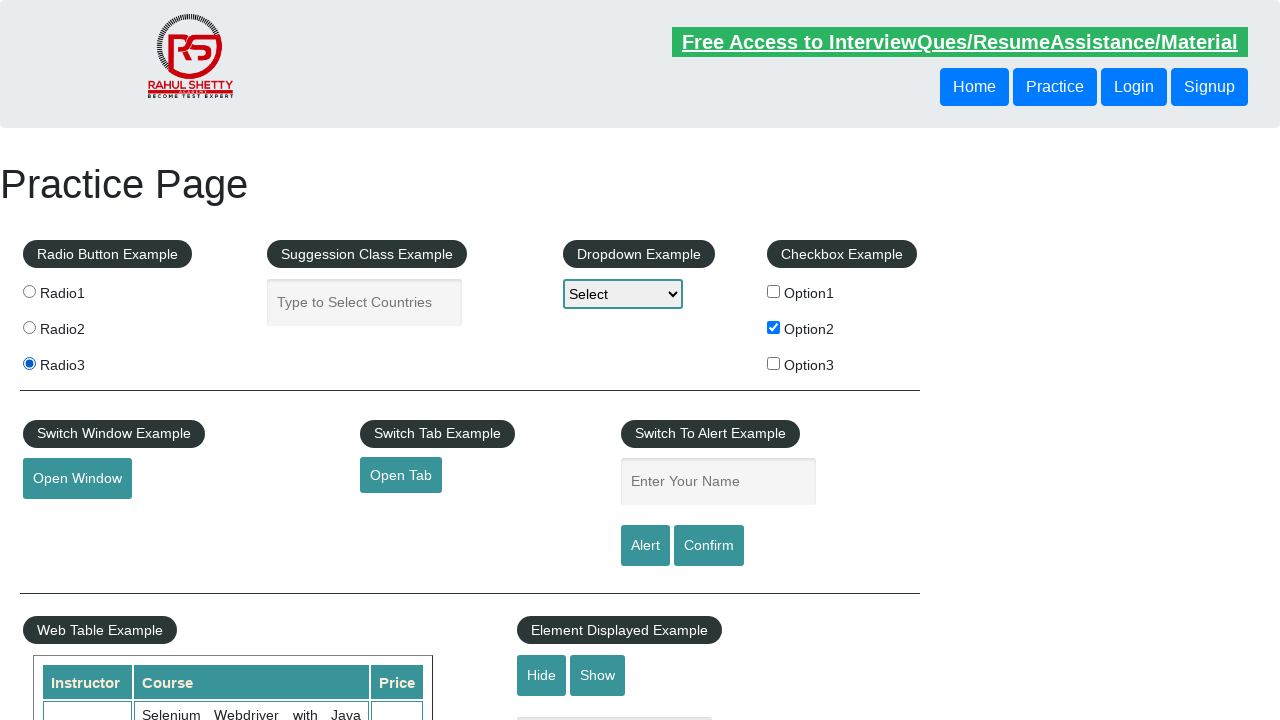

Clicked the hide button to hide the text element at (542, 675) on #hide-textbox
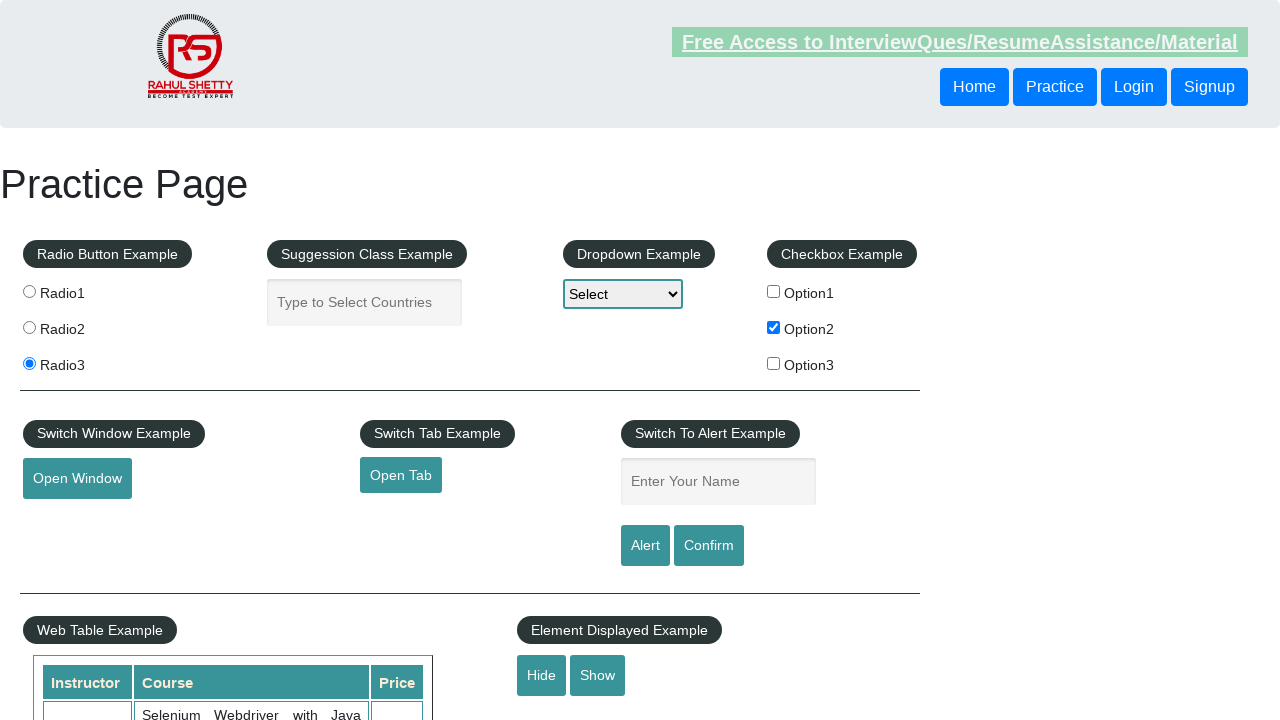

Waited for displayed-text element to be hidden
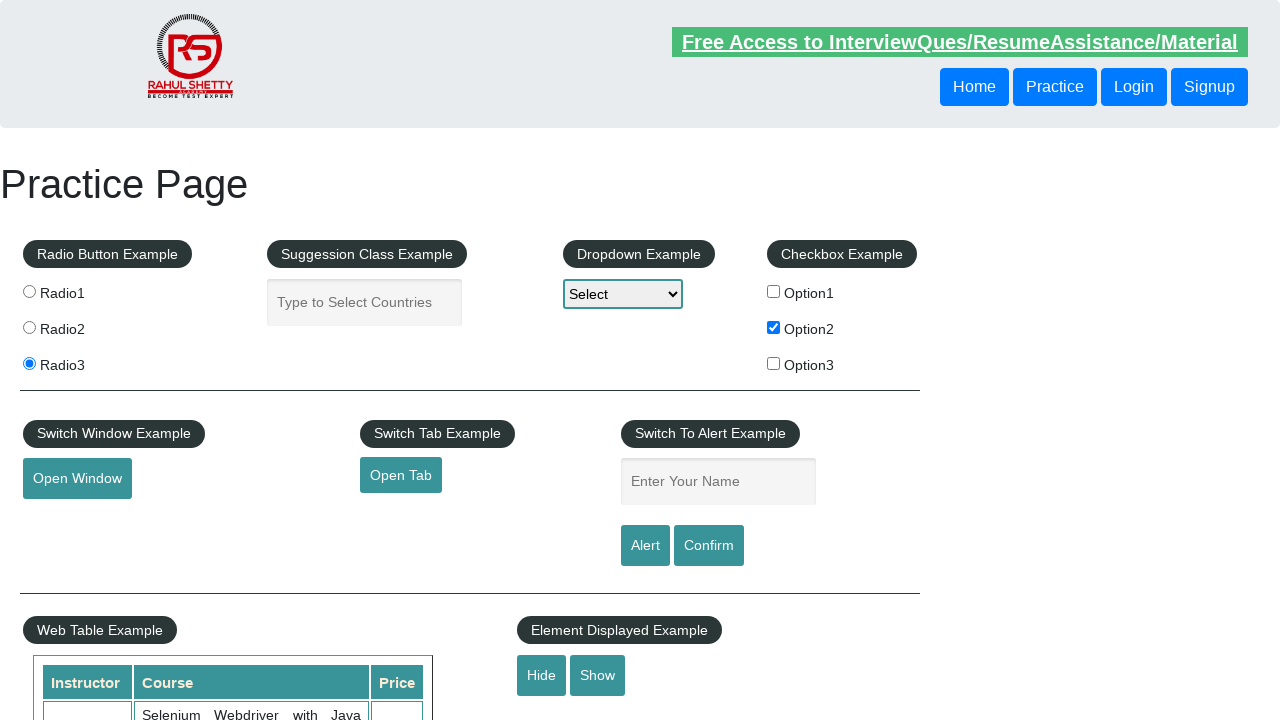

Verified that the displayed-text element is now hidden
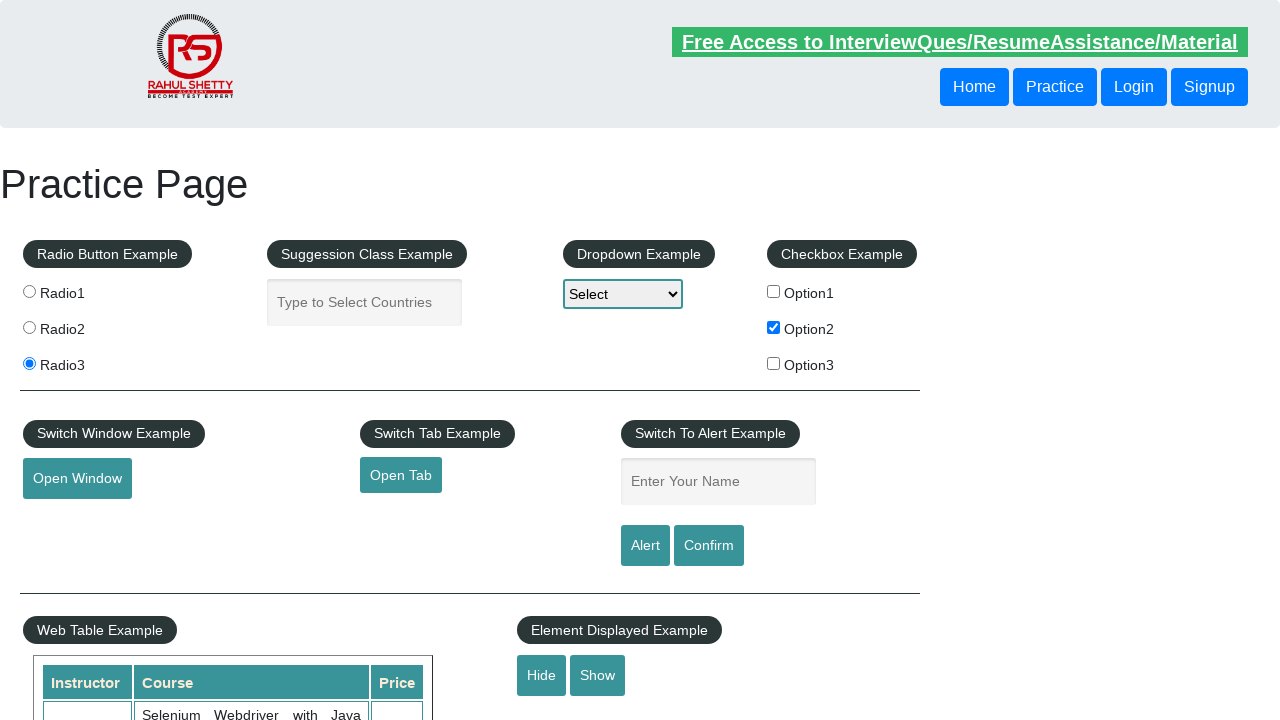

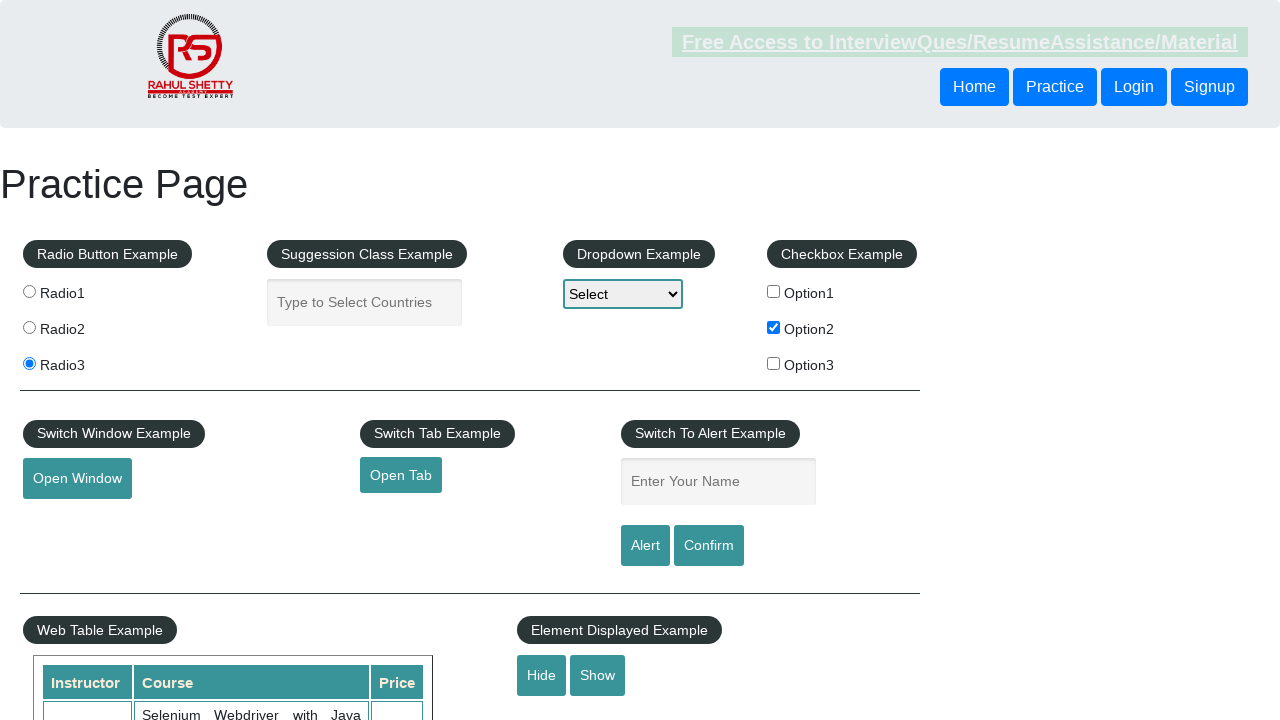